Tests window/tab switching functionality by opening a new tab via a link, switching between tabs, closing the new tab, and then reopening it

Starting URL: https://www.selenium.dev/

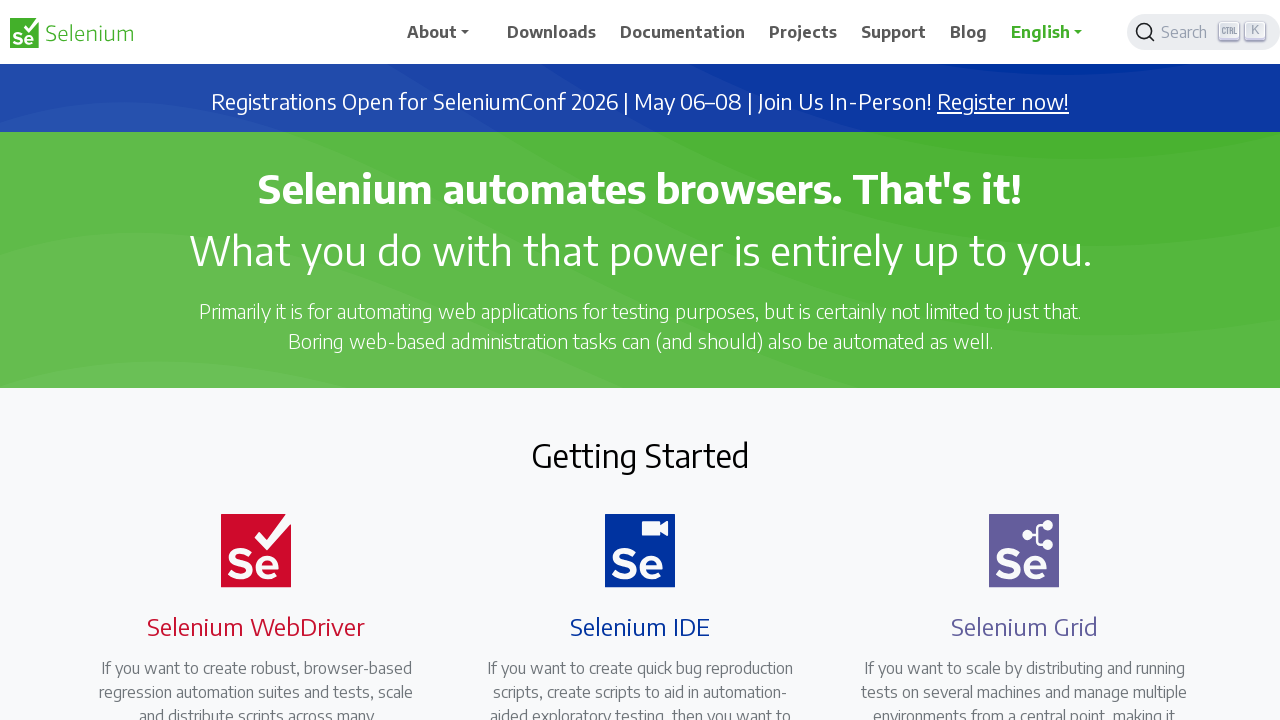

Clicked on link that opens in a new tab at (687, 409) on (//a[@target='_blank'])[2]
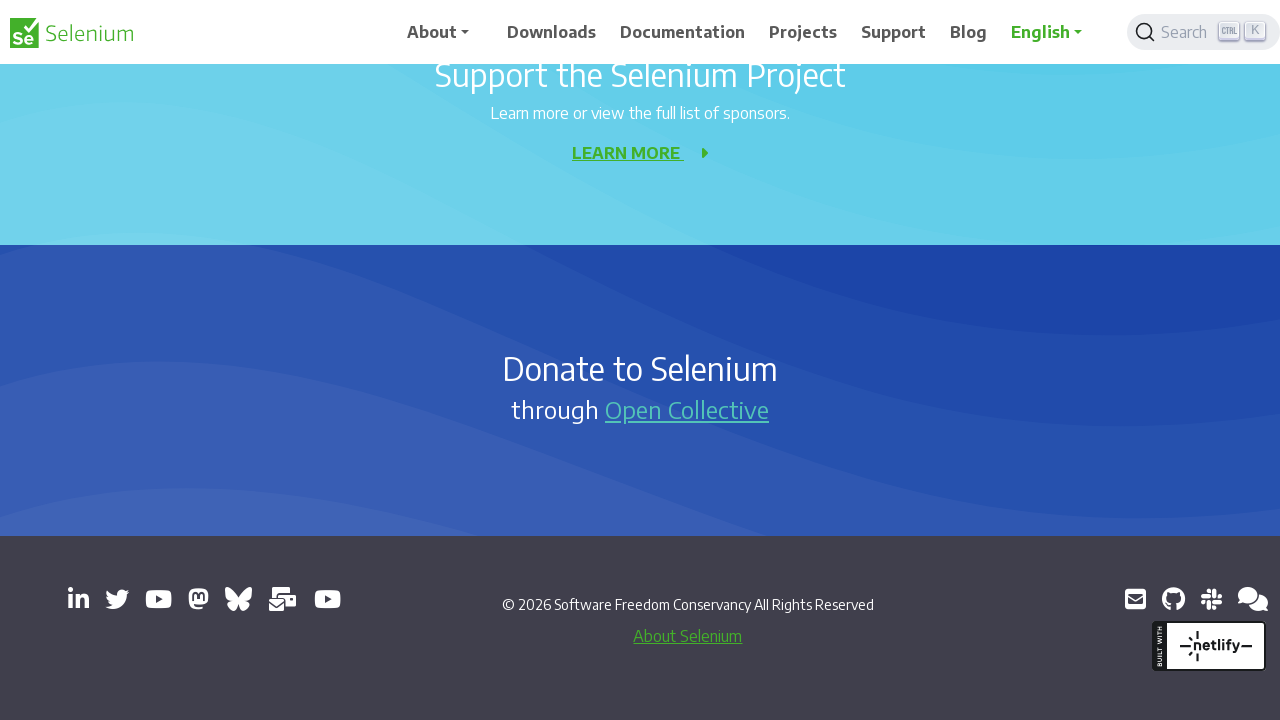

Clicked link again and new tab opened at (687, 409) on (//a[@target='_blank'])[2]
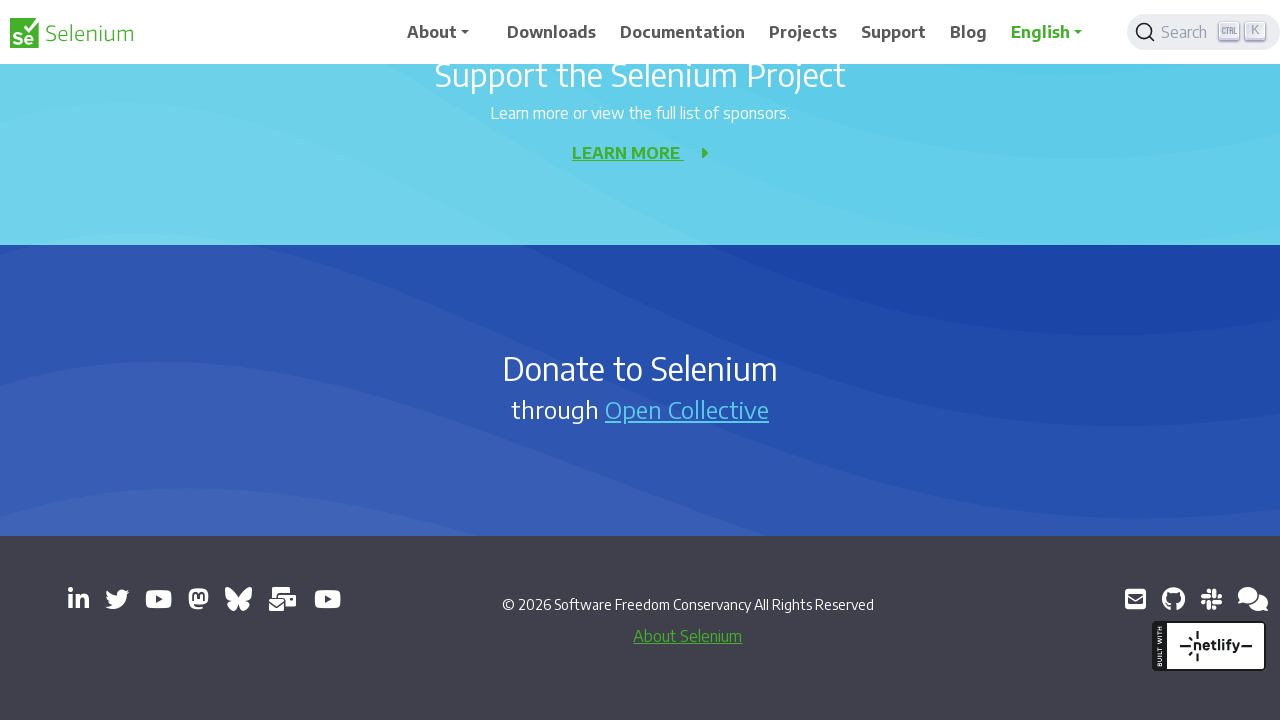

Switched to newly opened tab
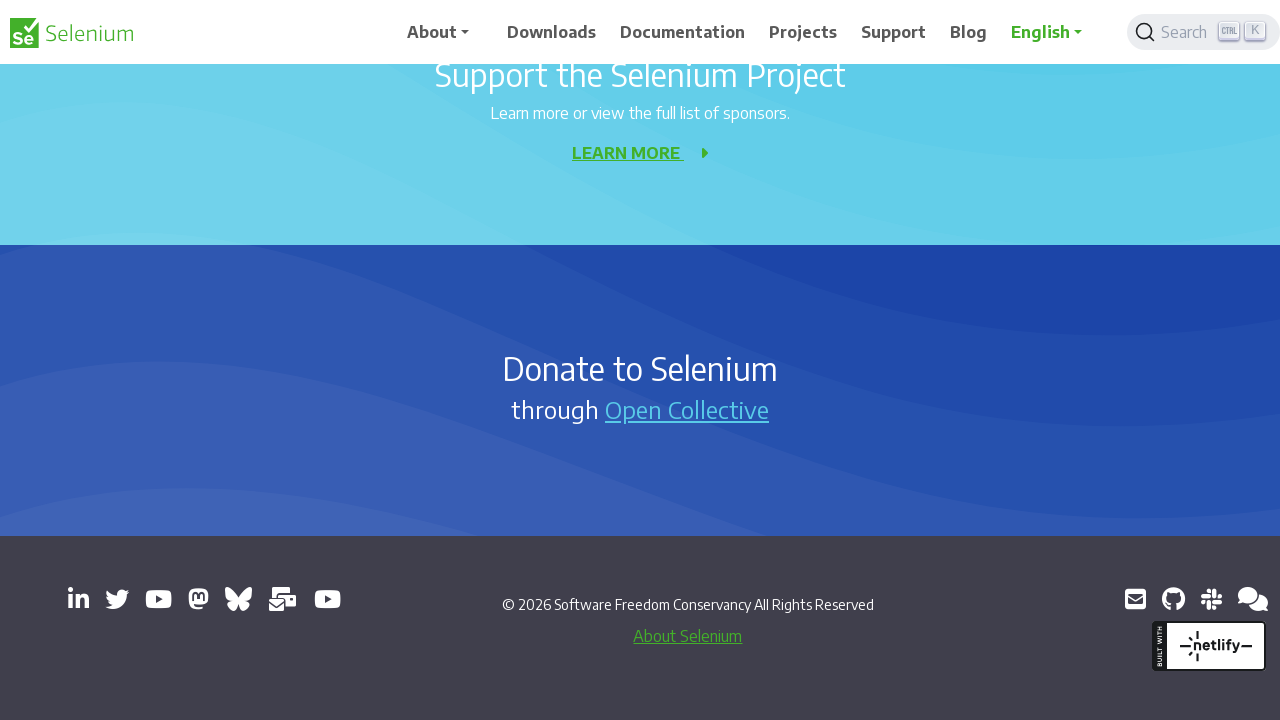

Closed the new tab
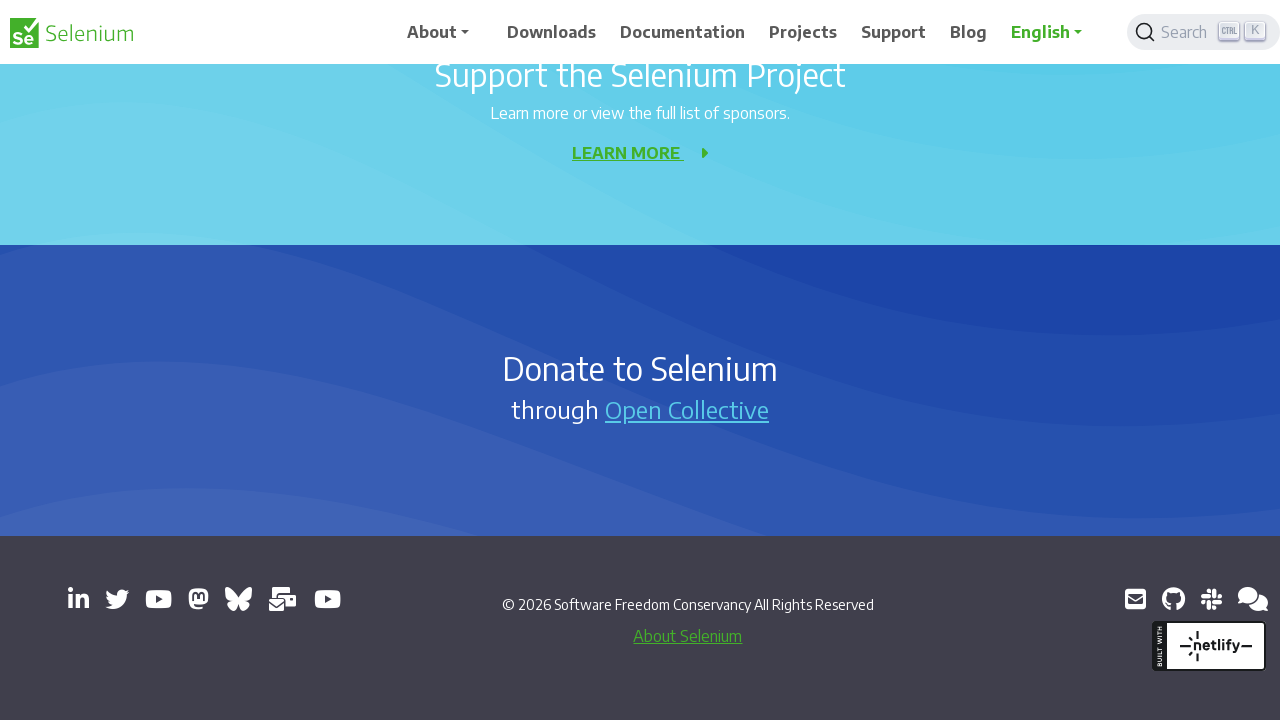

Clicked link again to reopen a new tab at (687, 409) on (//a[@target='_blank'])[2]
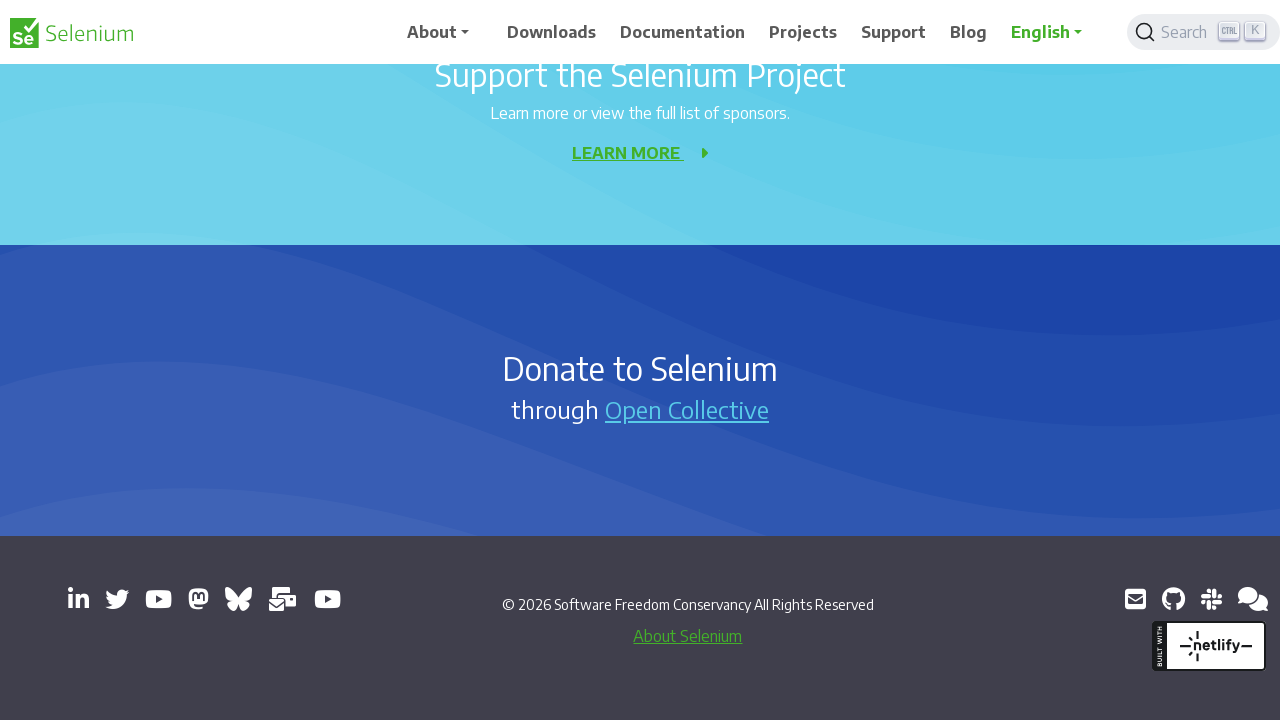

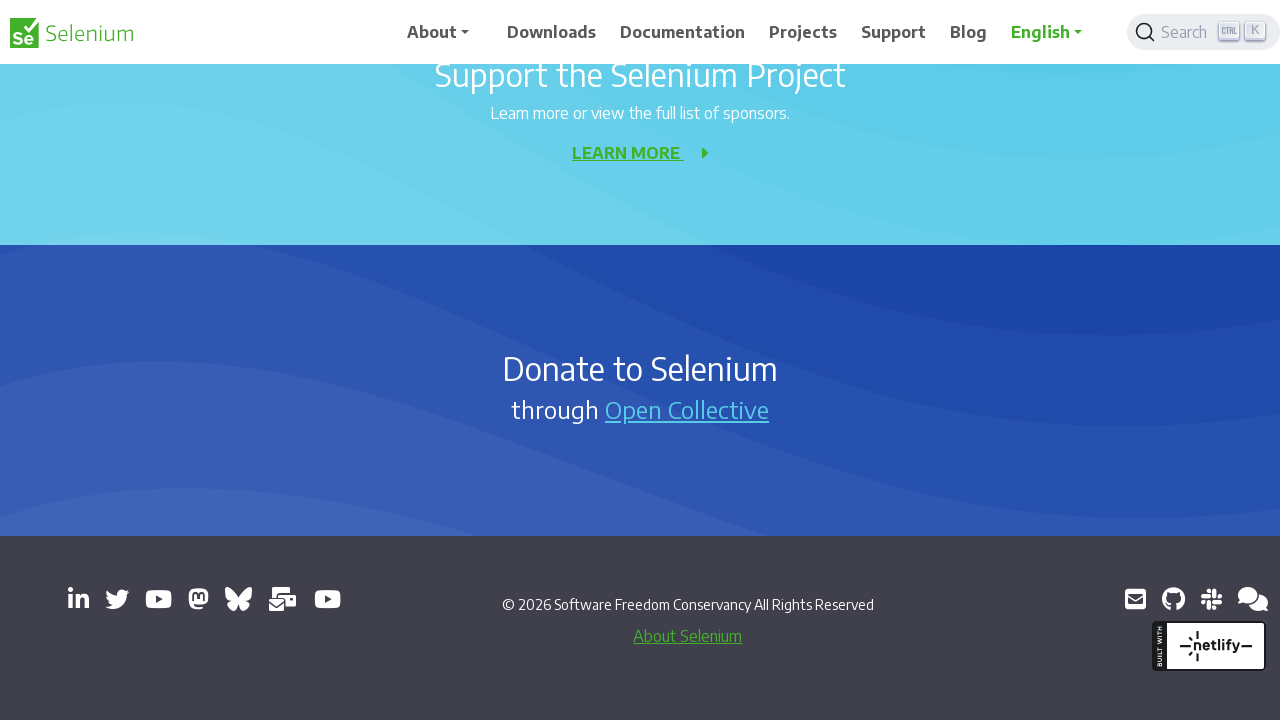